Fills out the Canadian CRS (Comprehensive Ranking System) score calculator form with sample data to calculate immigration eligibility score

Starting URL: https://ircc.canada.ca/english/immigrate/skilled/crs-tool.asp

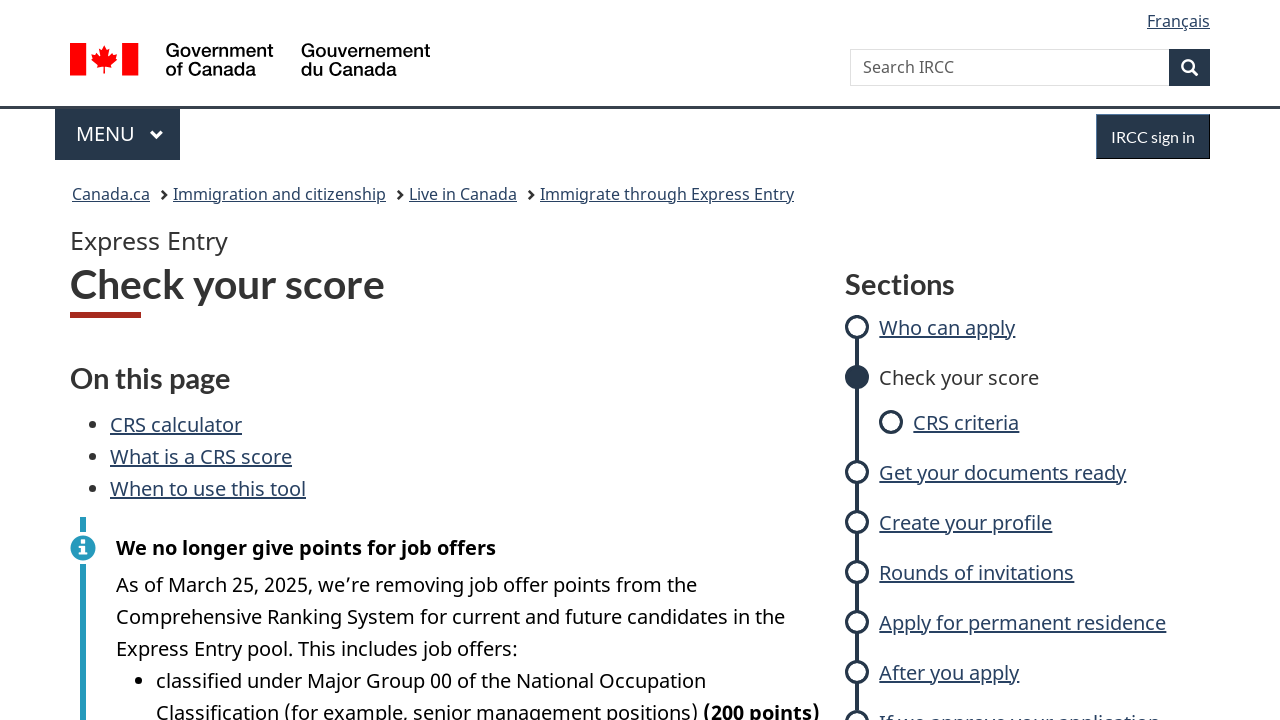

Selected marital status: Single on #q1
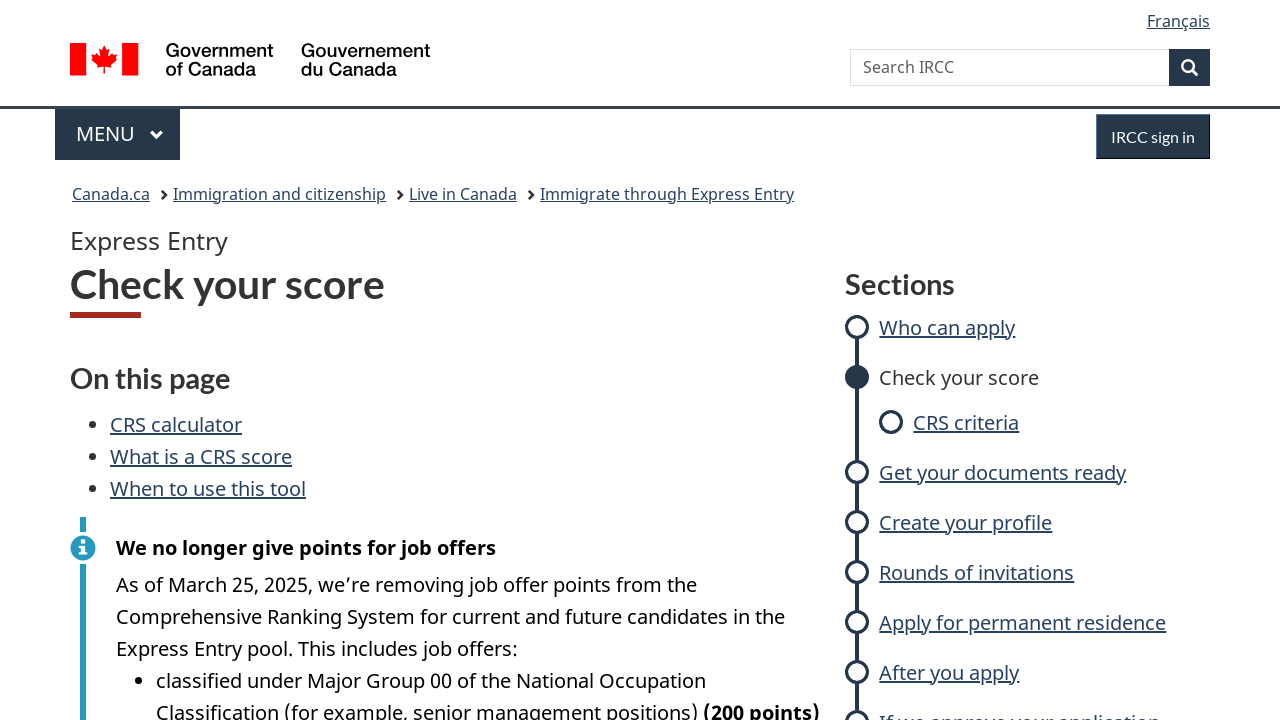

Selected age: 29 years old on #q3
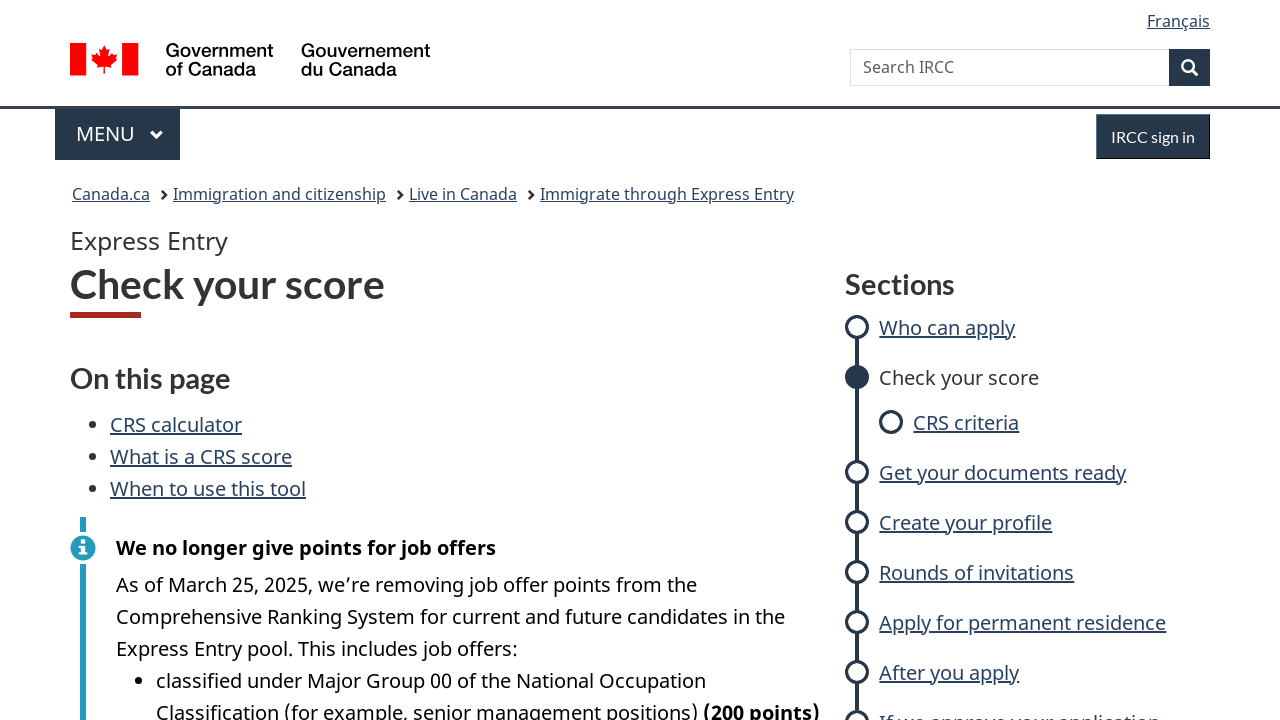

Selected education level: Bachelor's degree on #q4
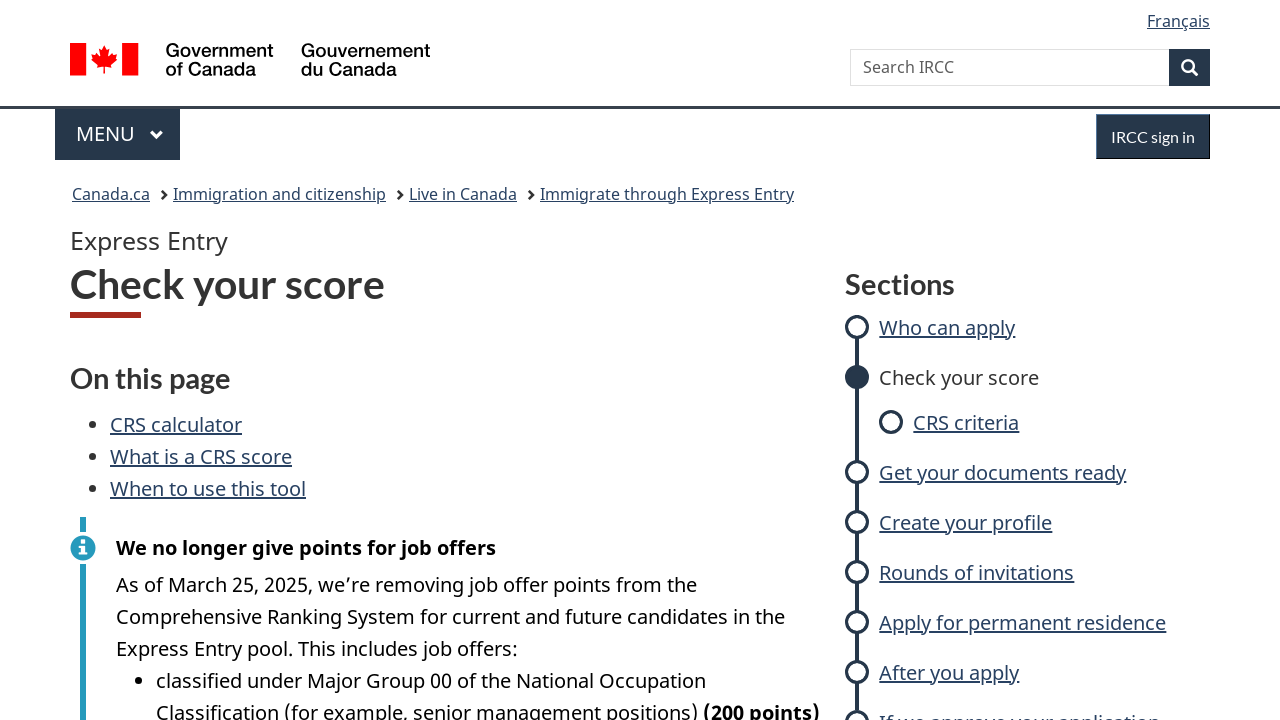

Selected Canadian degree/diploma/certificate: No on #q4b
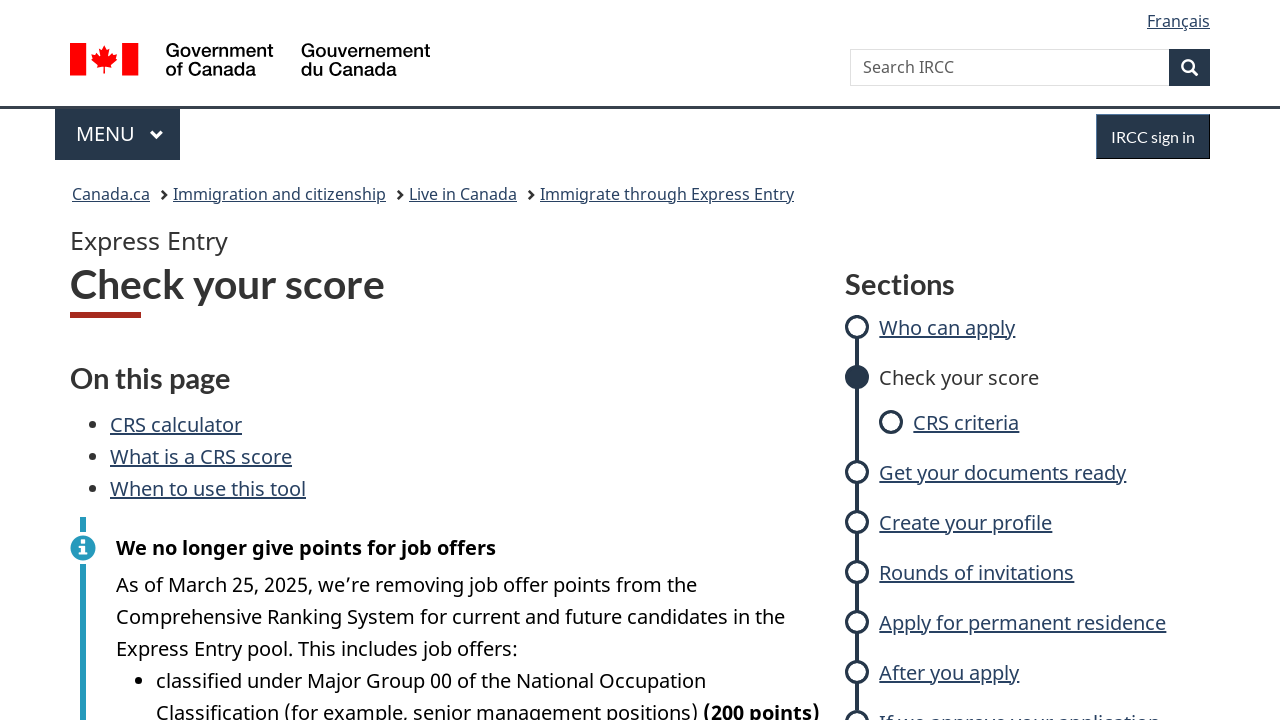

Selected language test results: Yes, less than two years old on #q5i
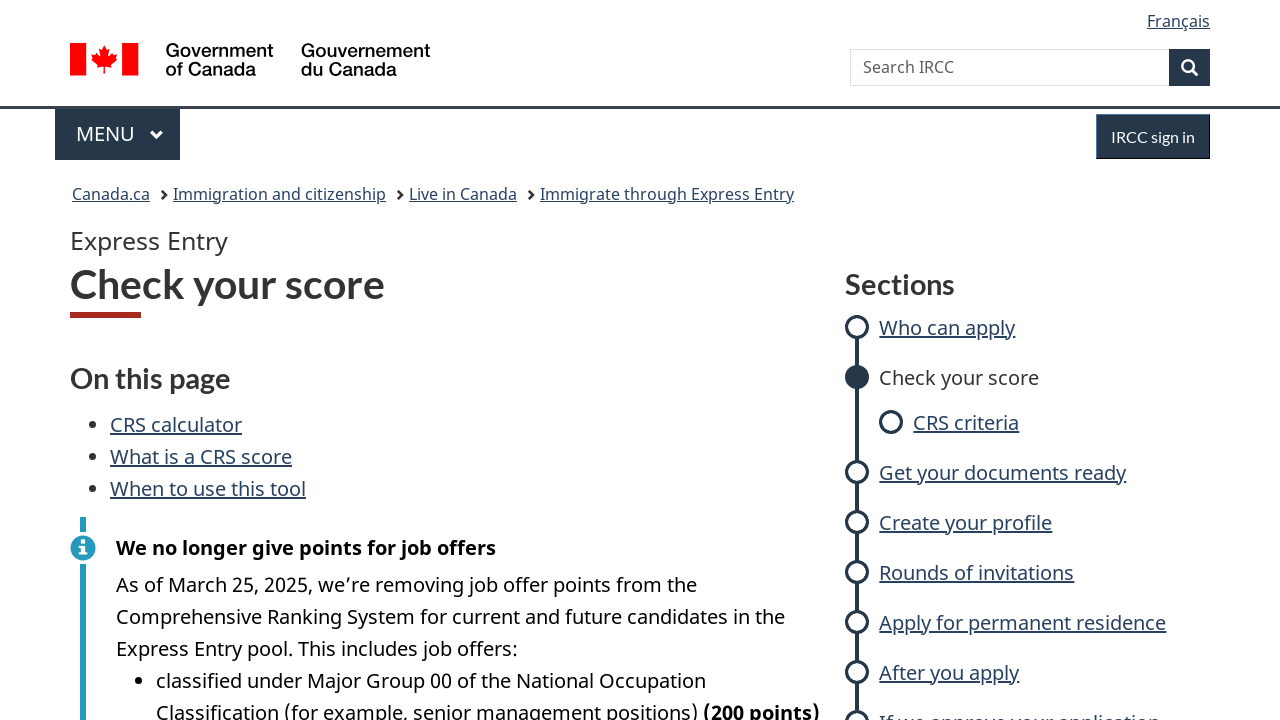

Selected language test: IELTS on #q5i-a
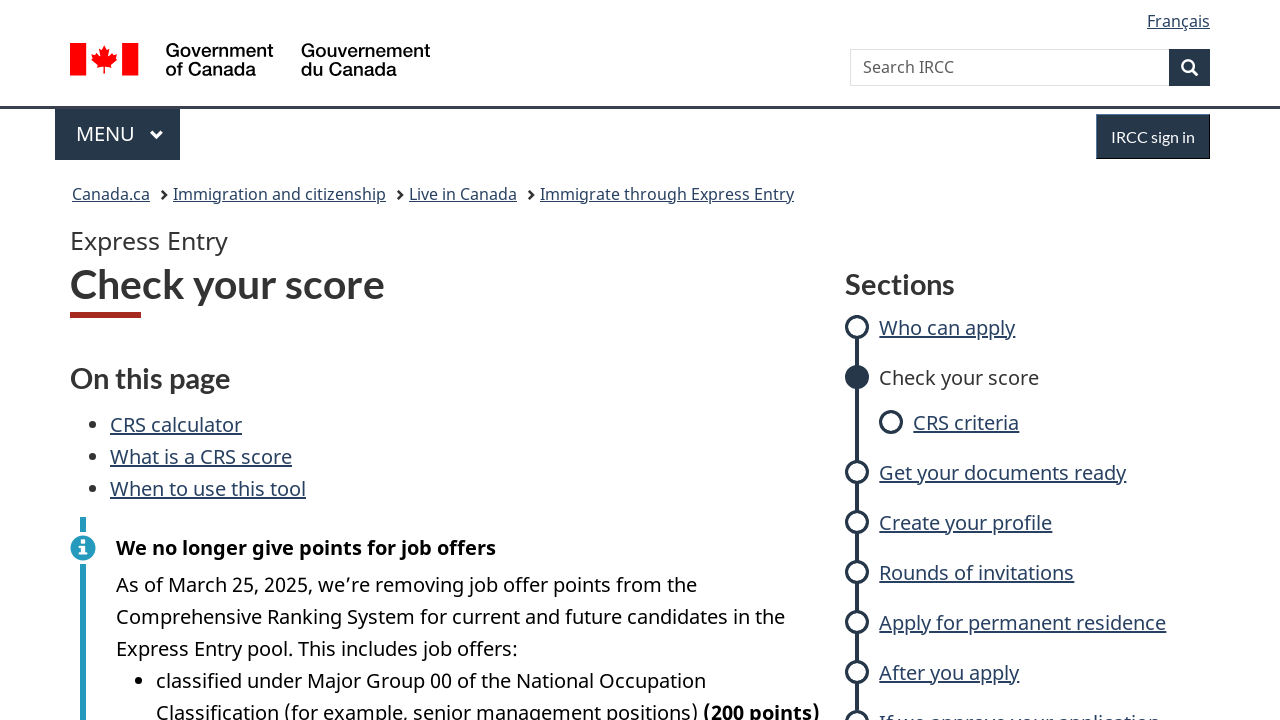

Set speaking score to CLB 7 level on #q5i-b-speaking
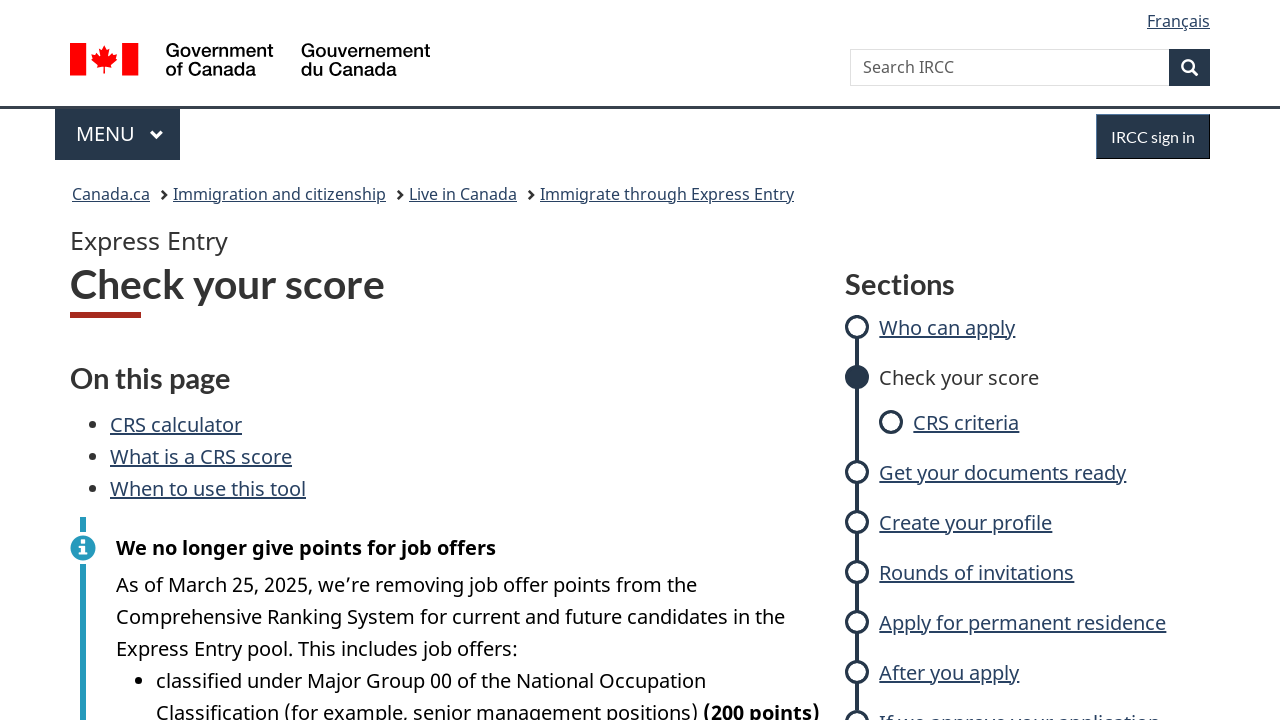

Set listening score to CLB 7 level on #q5i-b-listening
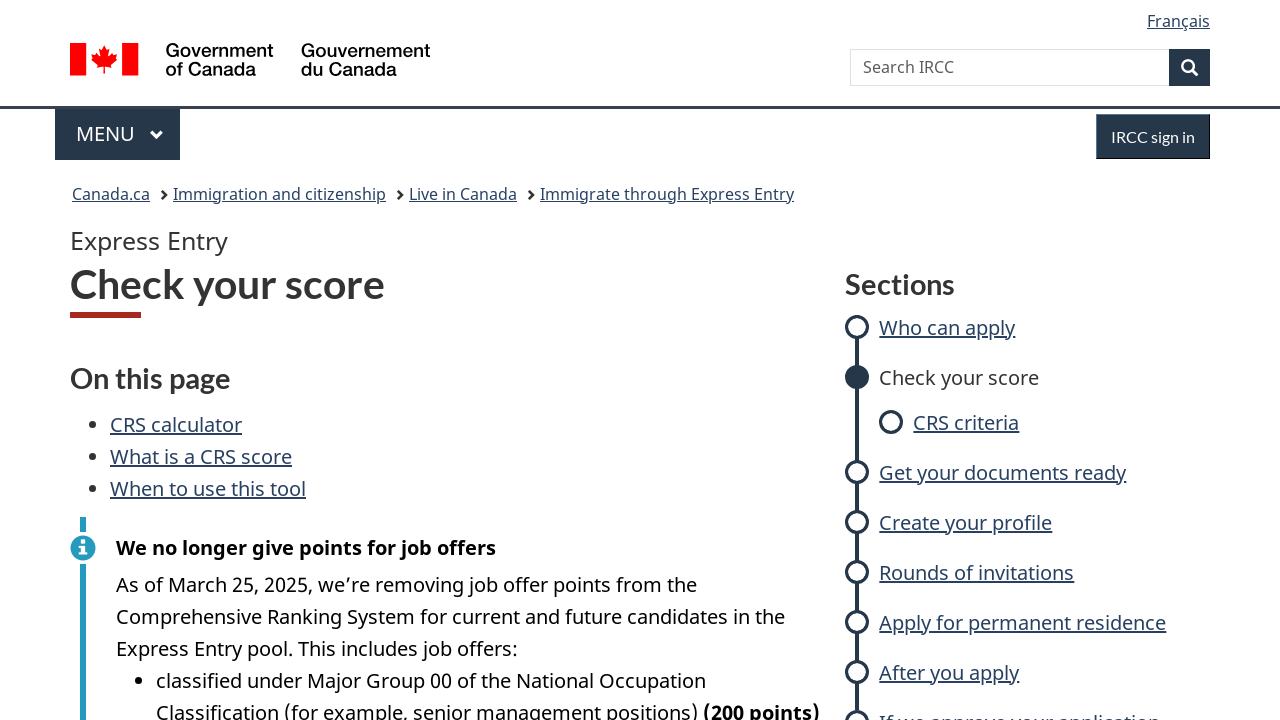

Set reading score to CLB 7 level on #q5i-b-reading
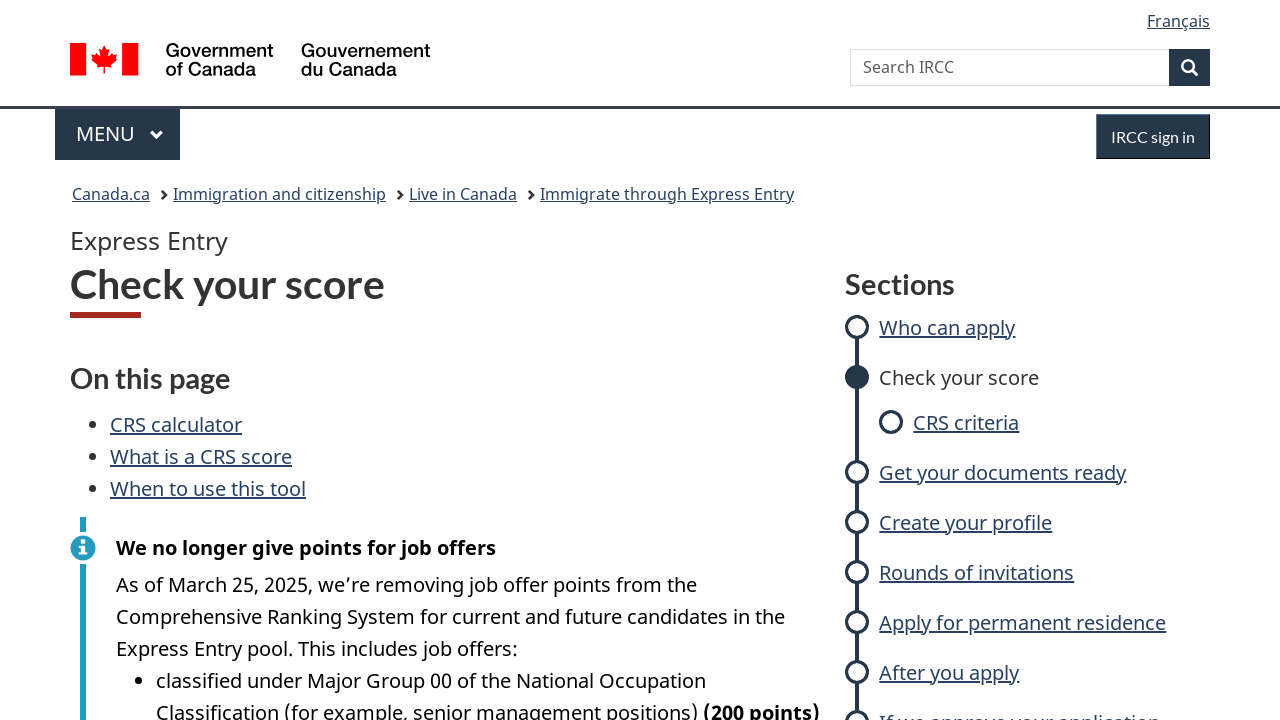

Set writing score to CLB 7 level on #q5i-b-writing
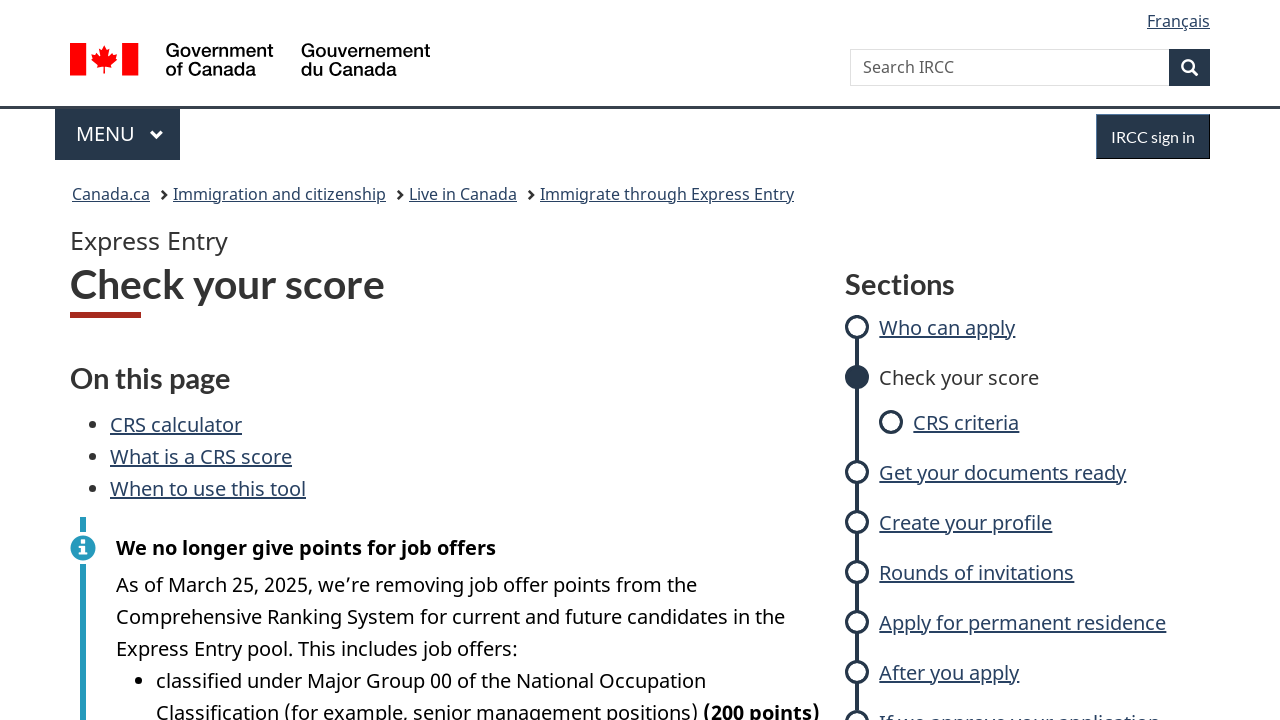

Selected other language results: Not applicable on #q5ii
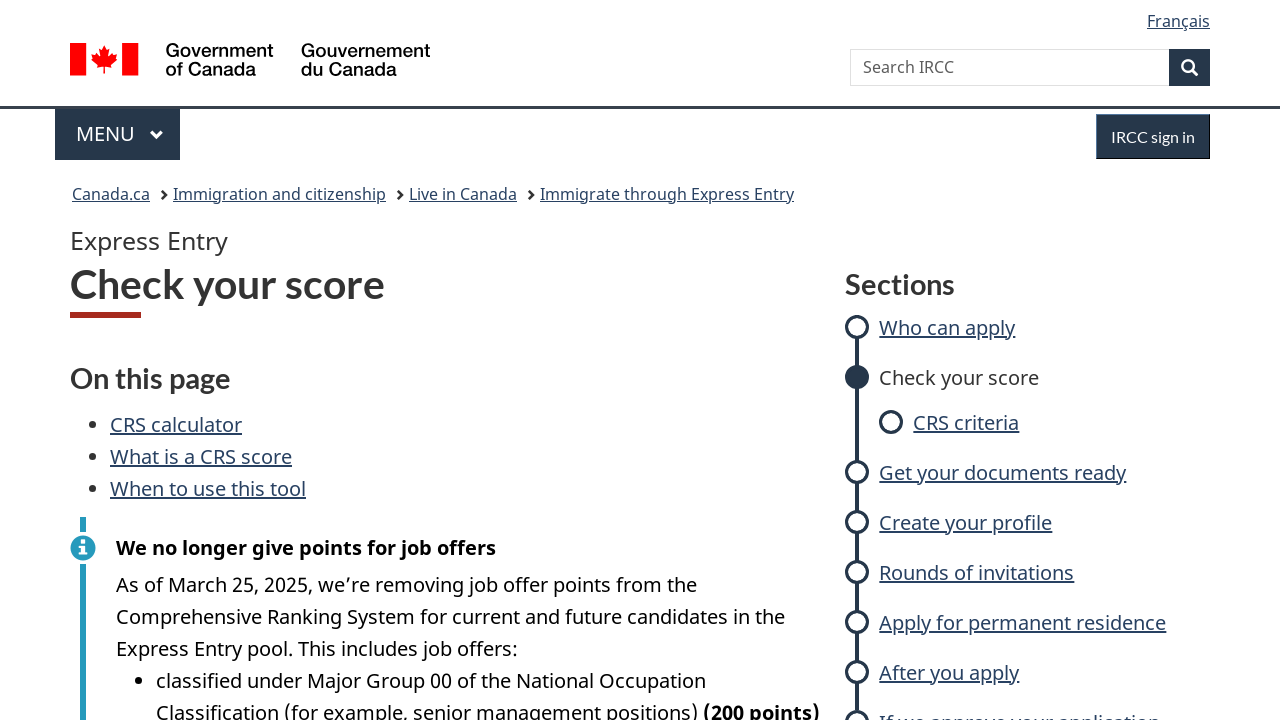

Selected Canadian work experience: None or less than a year on #q6i
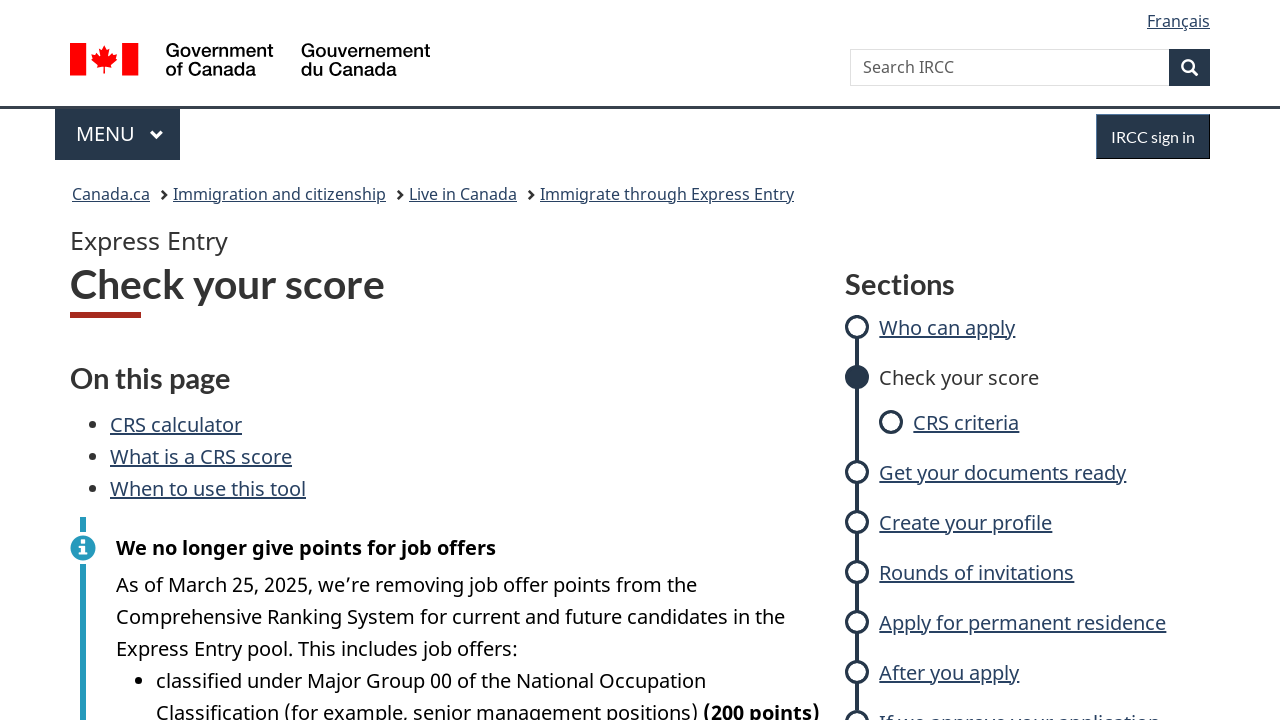

Selected foreign work experience: None or less than a year on #q6ii
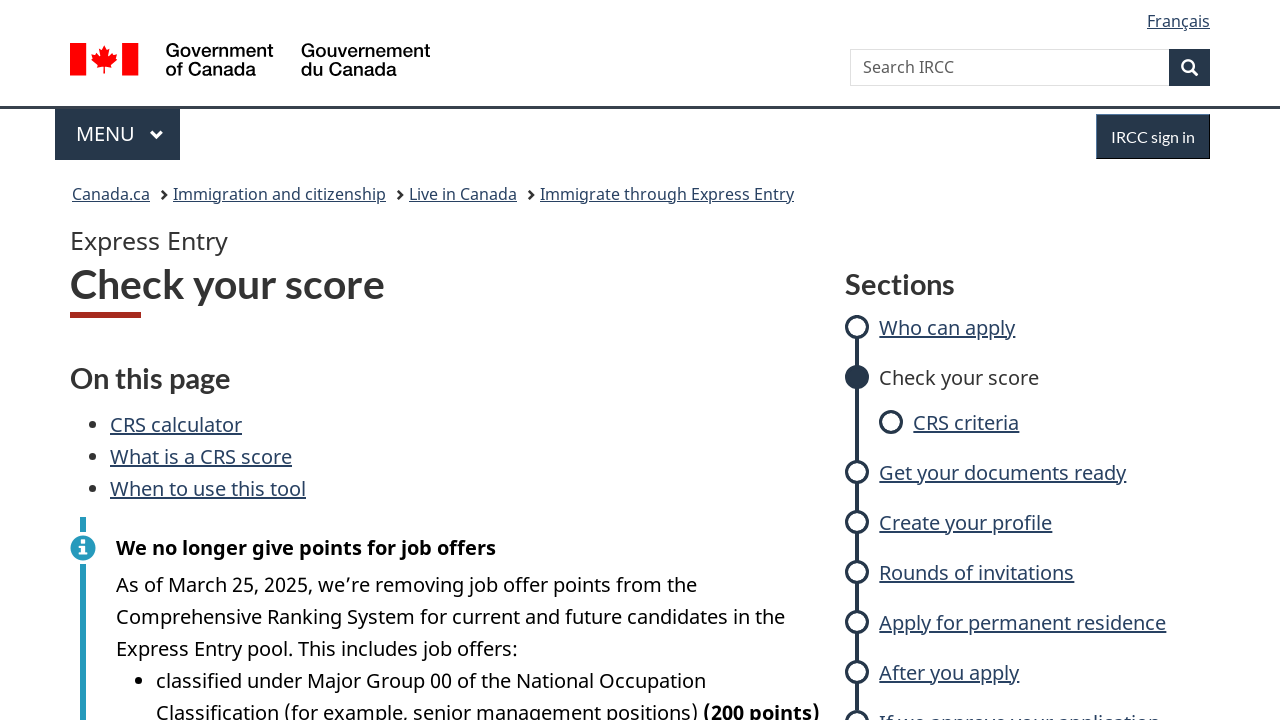

Selected certificate of qualification: No on #q7
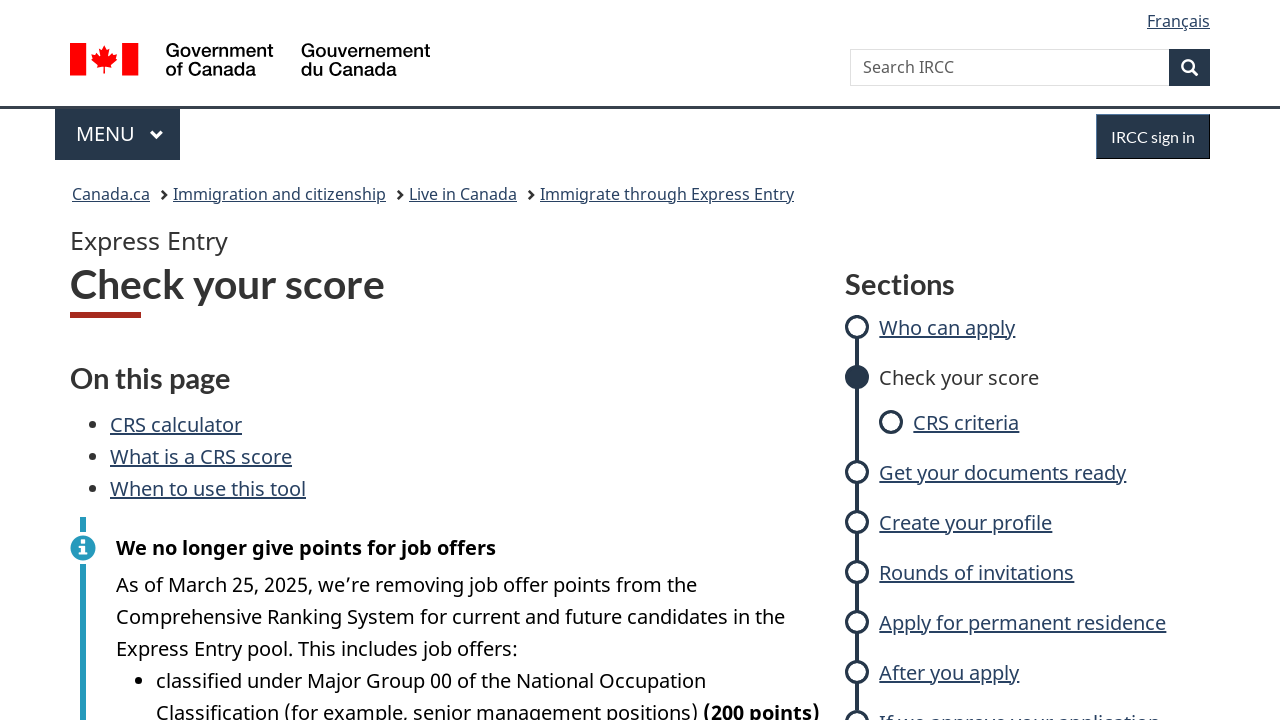

Selected valid job offer: No on #q8
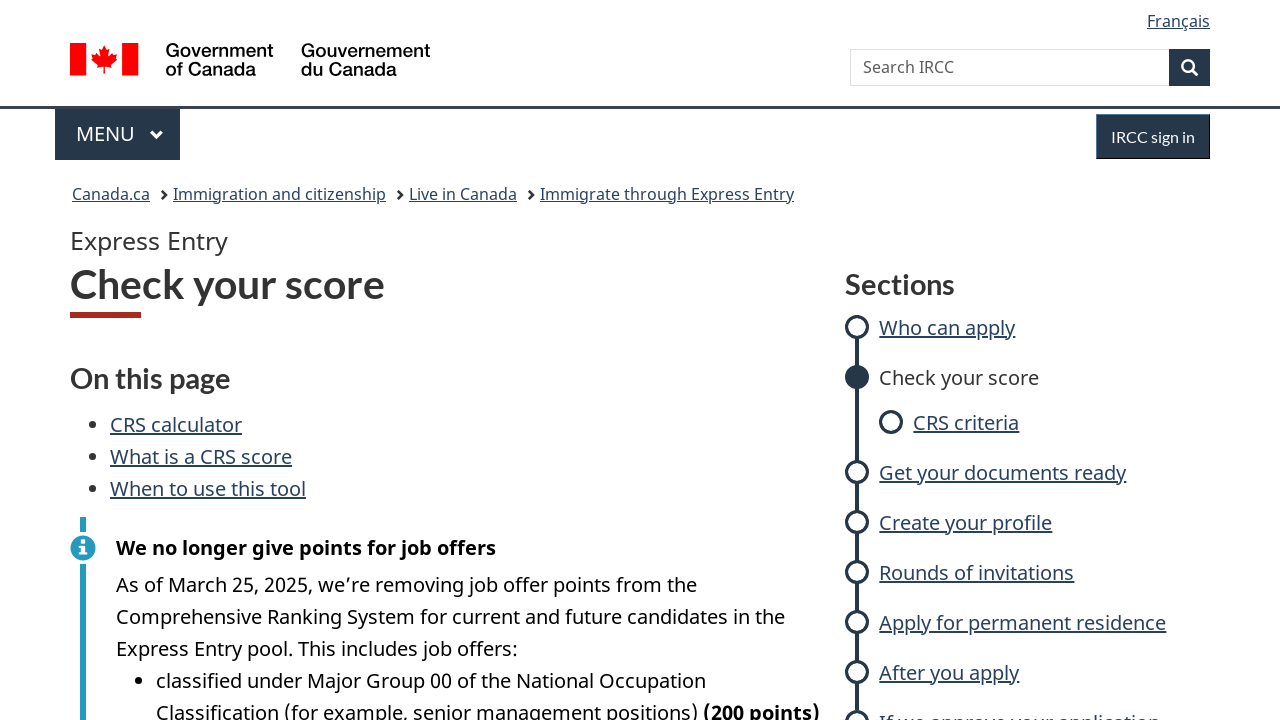

Selected provincial nomination: No on #q9
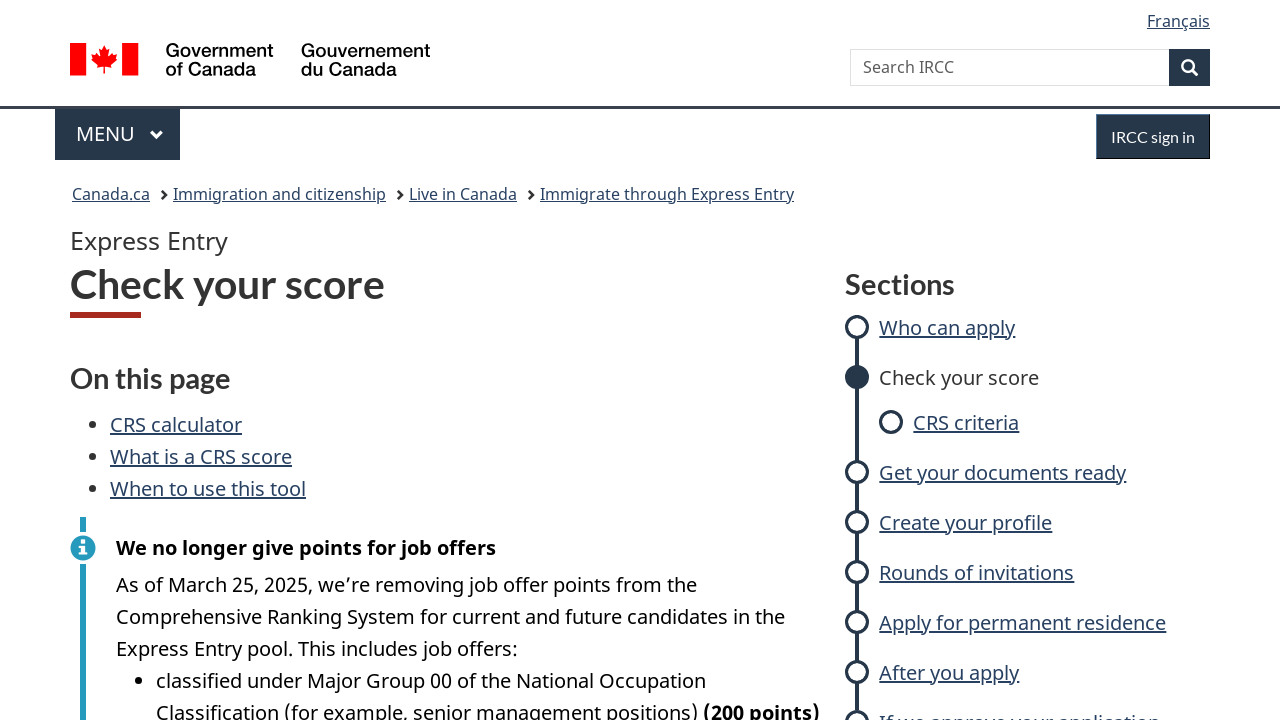

Selected sibling in Canada: No on #q10i
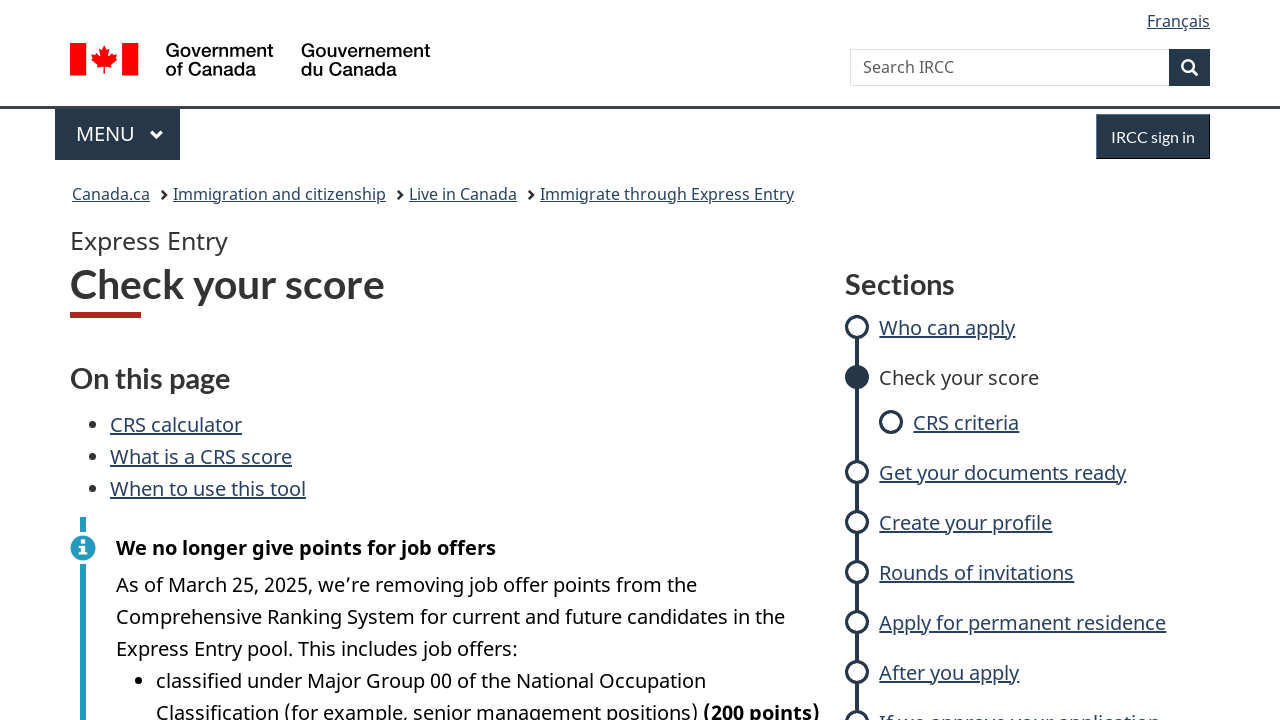

Clicked submit button to calculate CRS score at (186, 360) on #submit
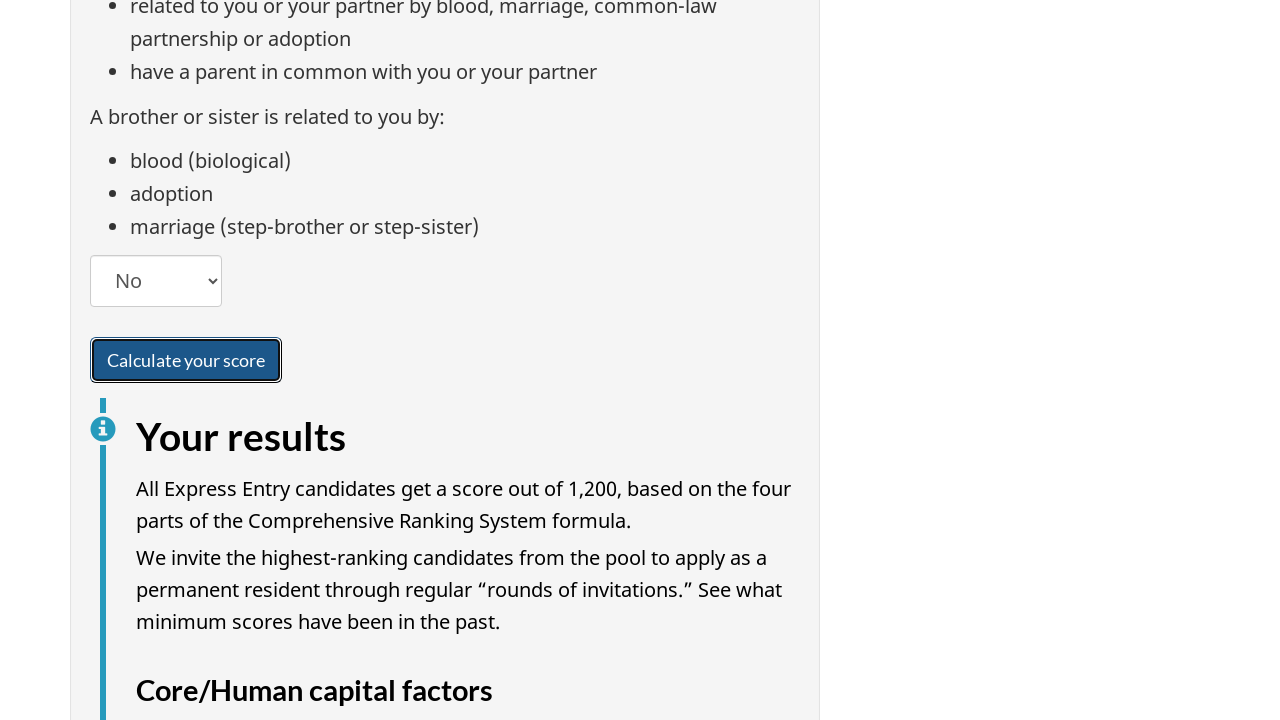

CRS score calculation results loaded successfully
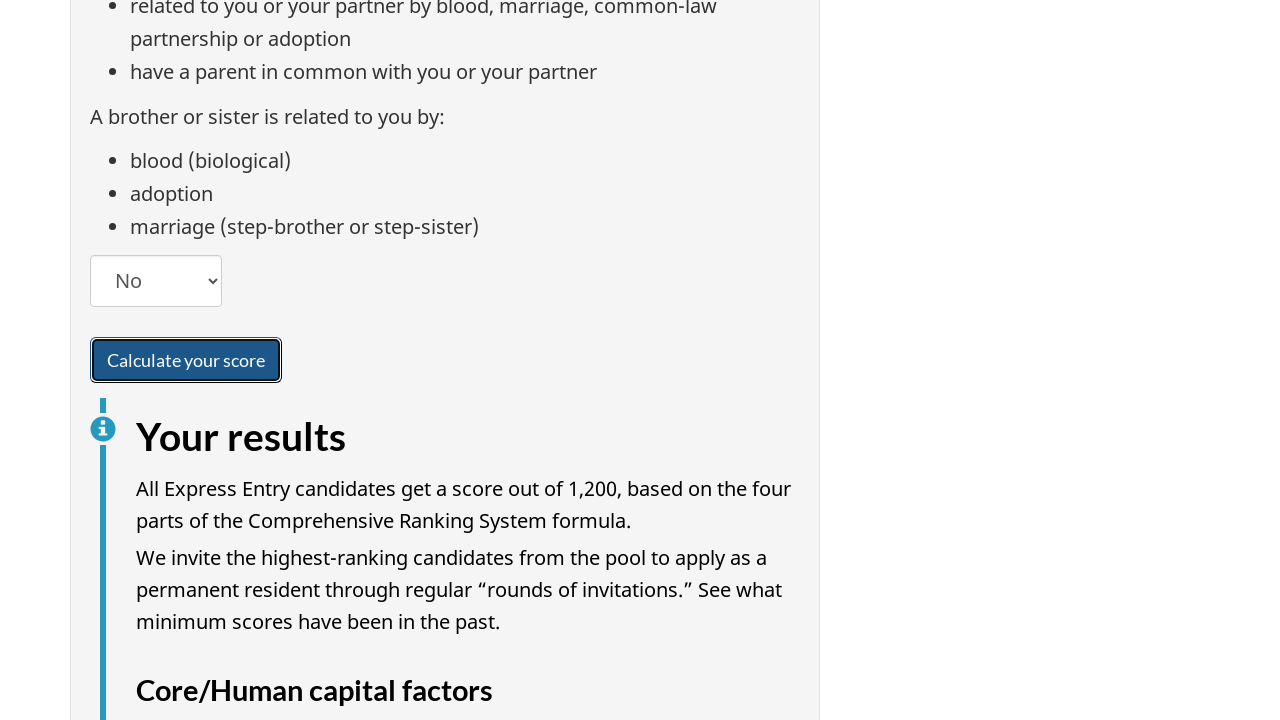

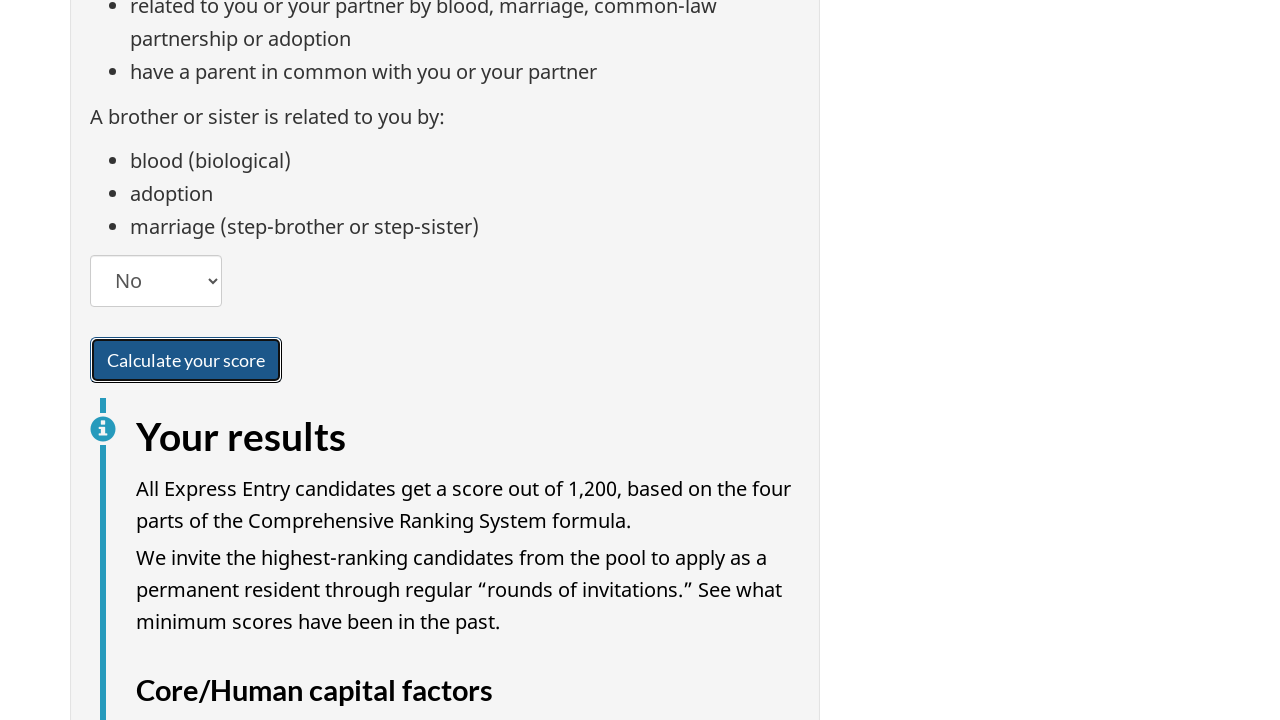